Tests checkbox handling by selecting first 3 checkboxes, then unselecting all selected checkboxes

Starting URL: https://testautomationpractice.blogspot.com/

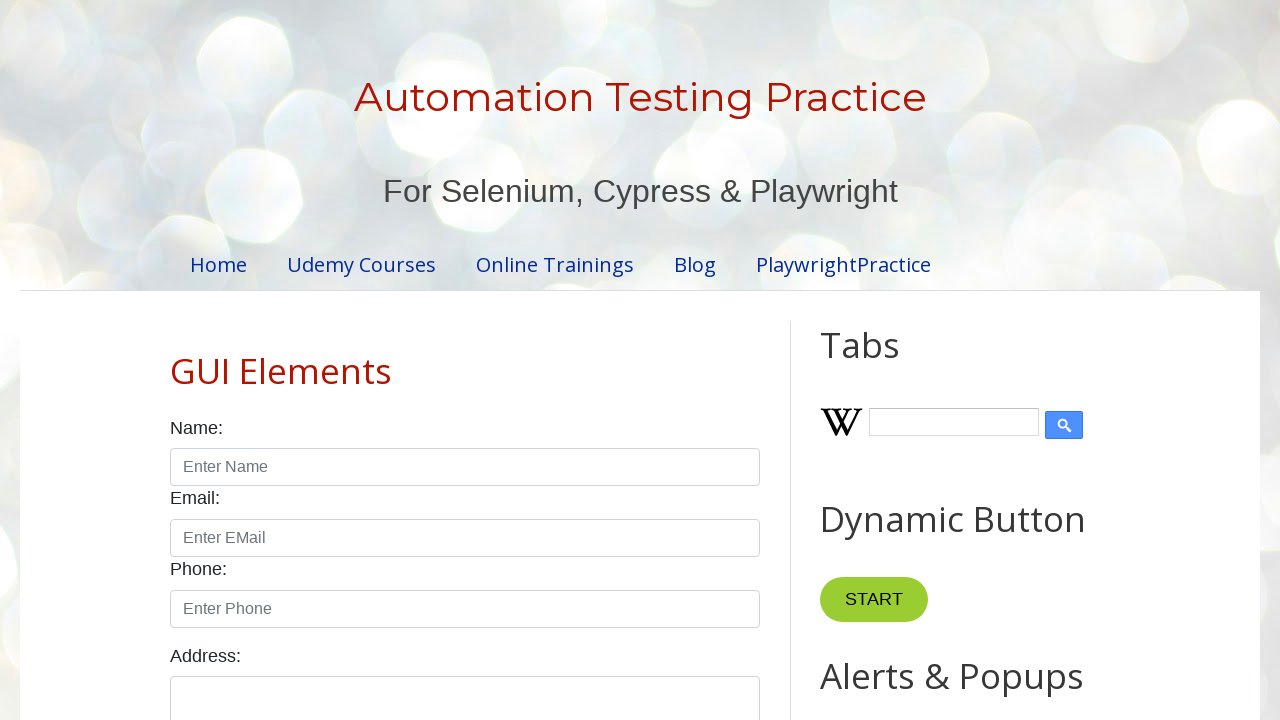

Located all checkboxes with class 'form-check-input'
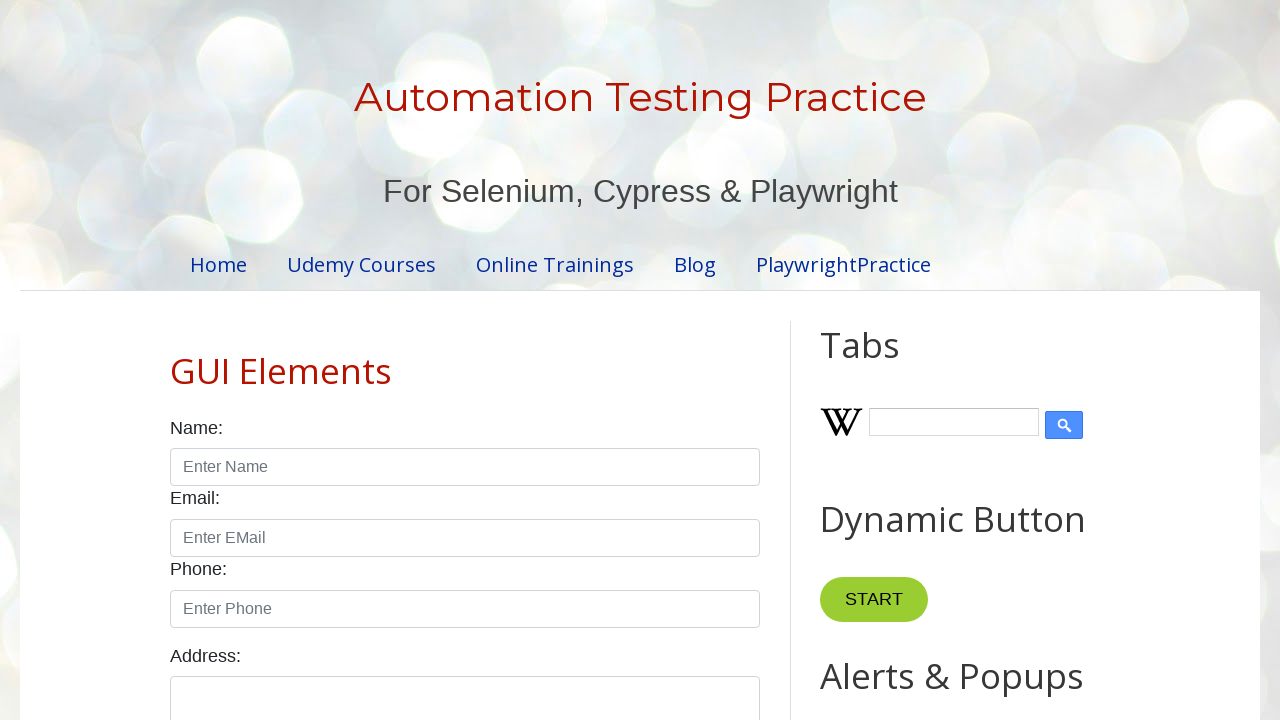

Clicked checkbox 1 to select it at (176, 360) on xpath=//input[@class='form-check-input' and @type='checkbox'] >> nth=0
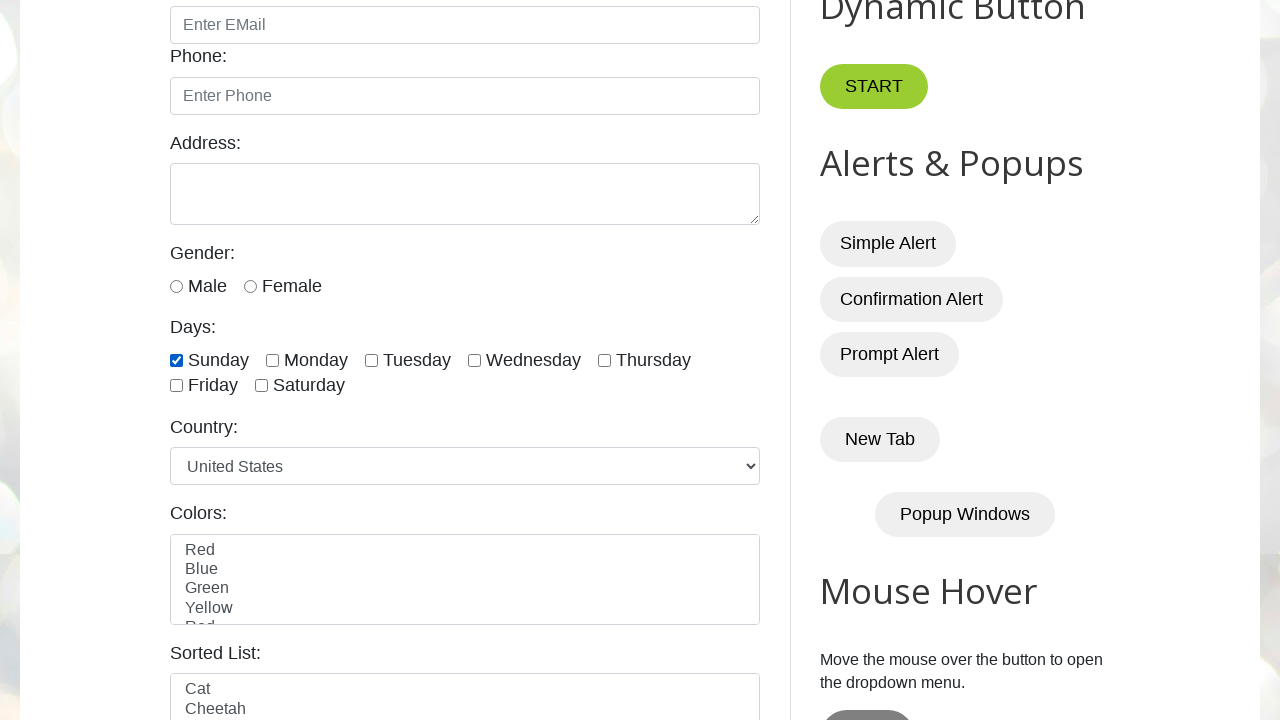

Clicked checkbox 2 to select it at (272, 360) on xpath=//input[@class='form-check-input' and @type='checkbox'] >> nth=1
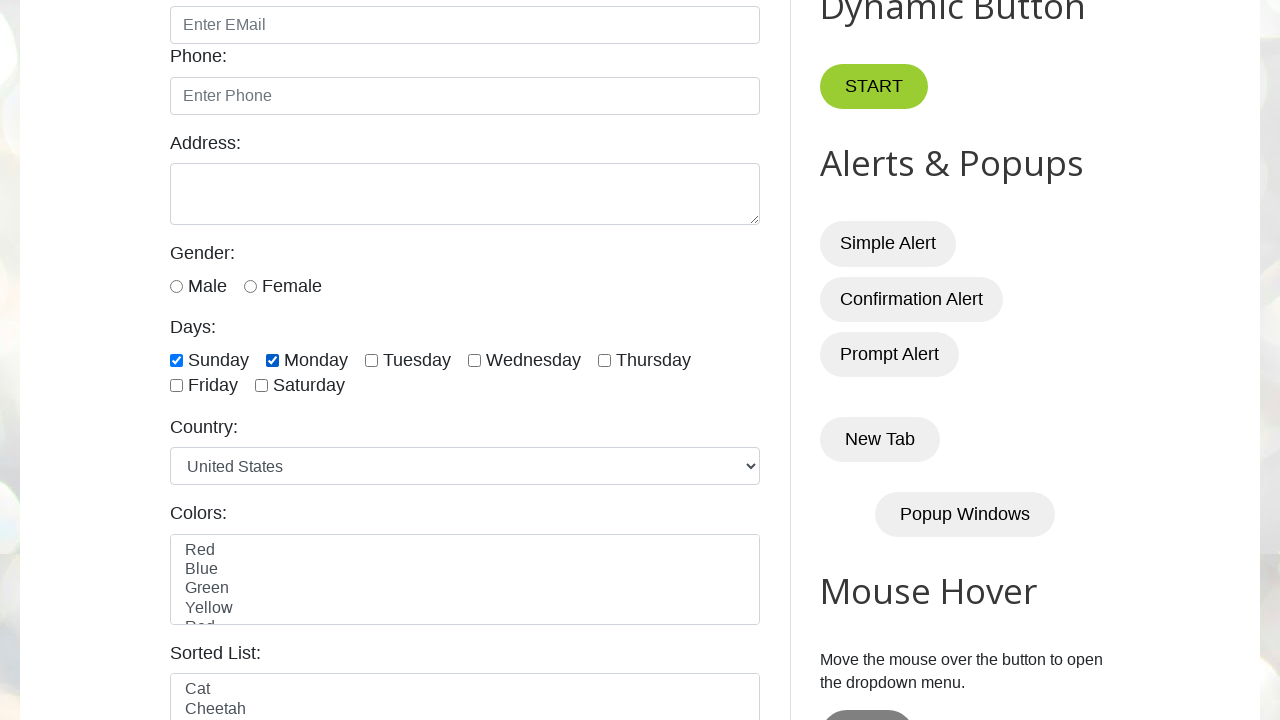

Clicked checkbox 3 to select it at (372, 360) on xpath=//input[@class='form-check-input' and @type='checkbox'] >> nth=2
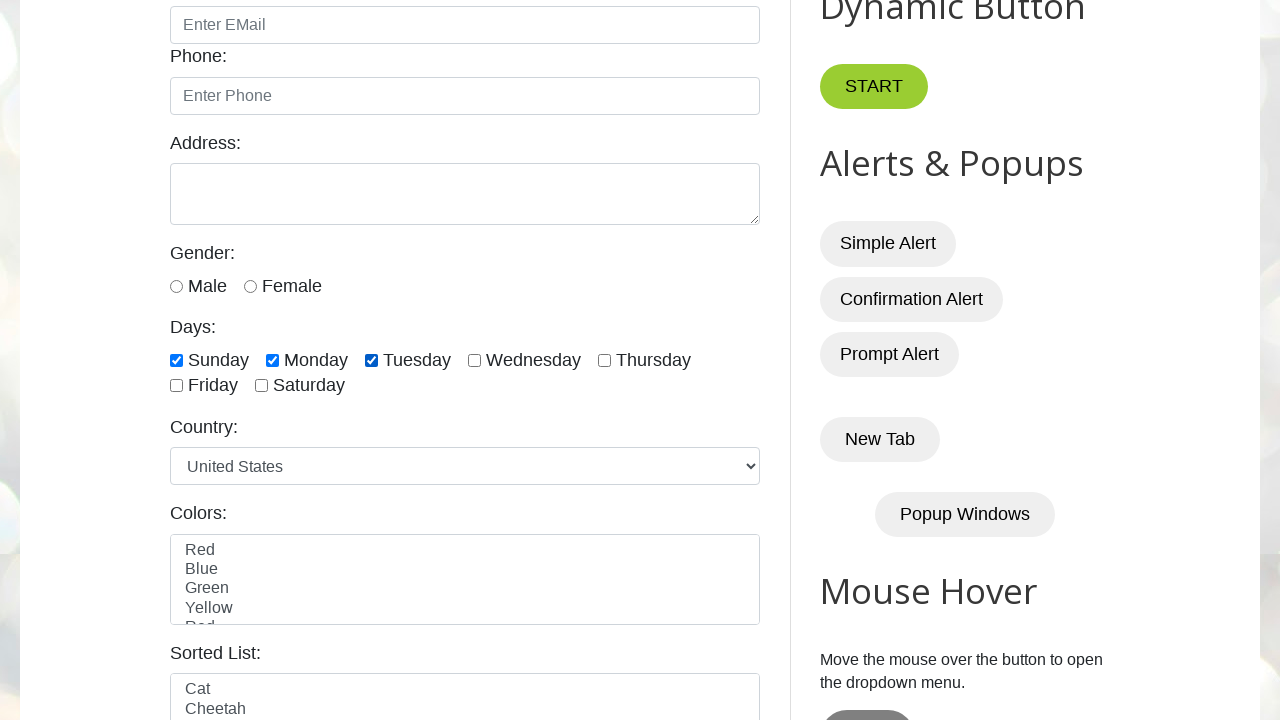

Waited 5 seconds before unselecting checkboxes
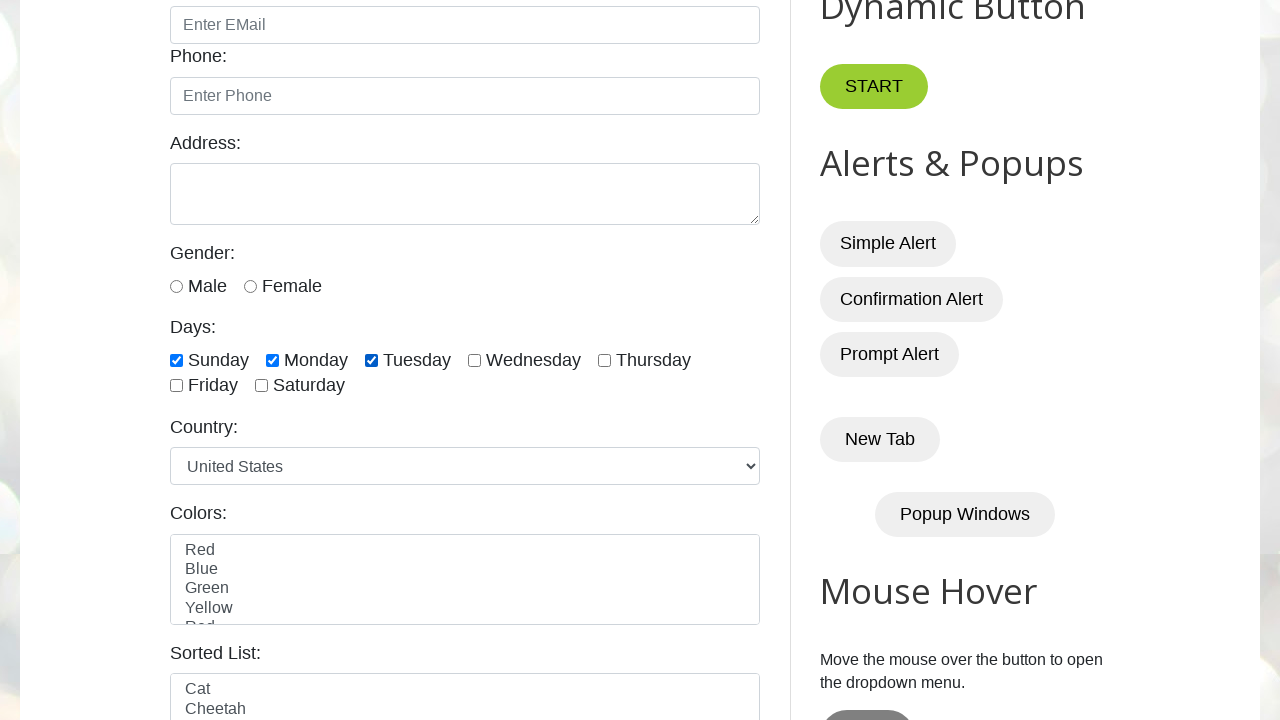

Clicked a checked checkbox to unselect it at (176, 360) on xpath=//input[@class='form-check-input' and @type='checkbox'] >> nth=0
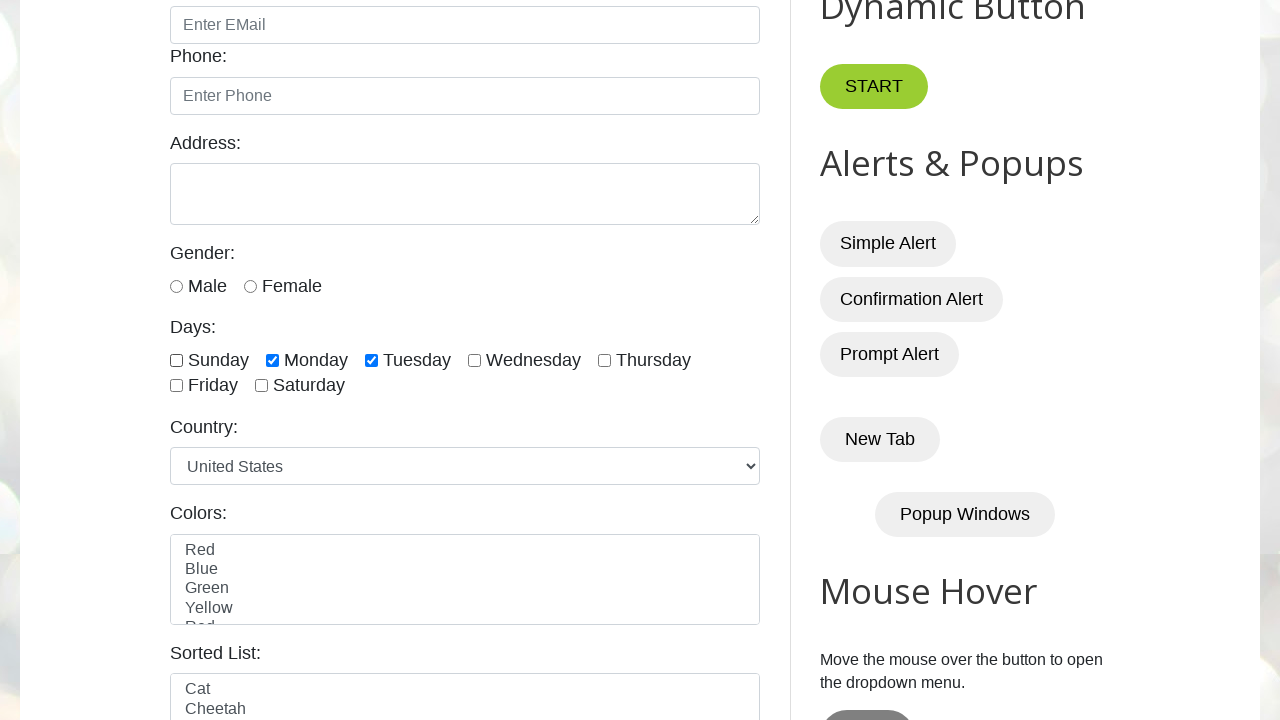

Clicked a checked checkbox to unselect it at (272, 360) on xpath=//input[@class='form-check-input' and @type='checkbox'] >> nth=1
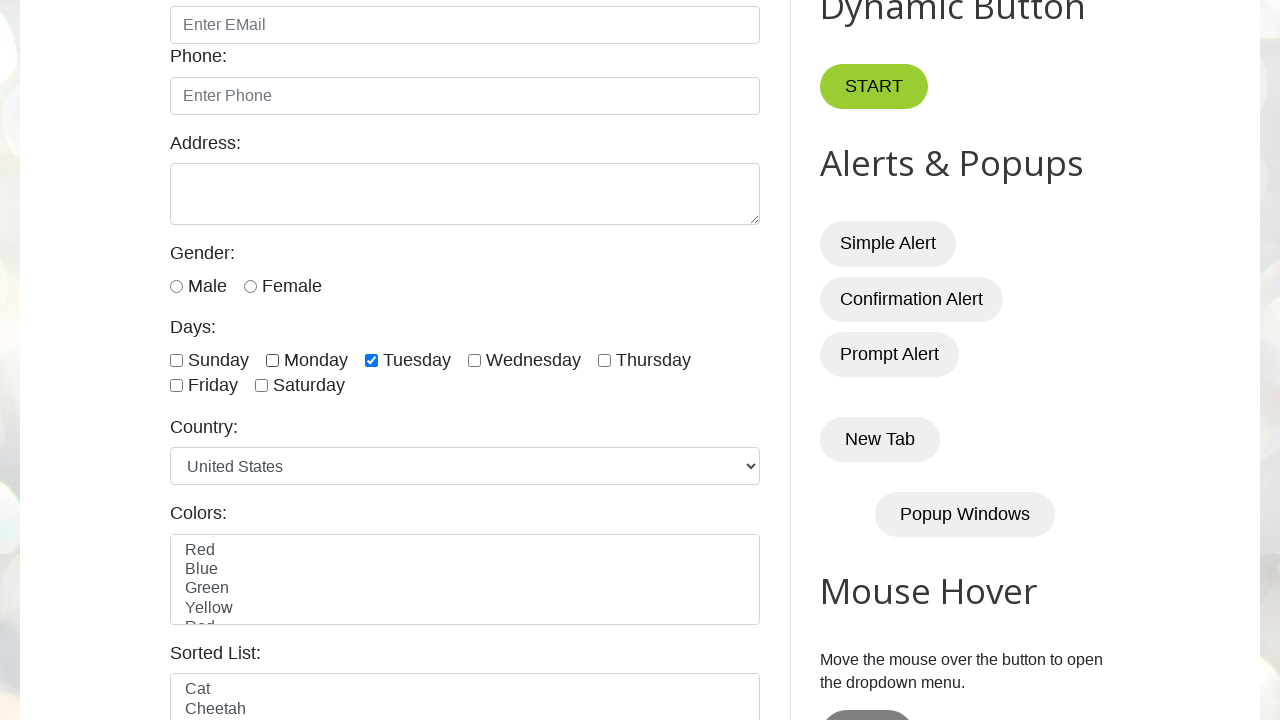

Clicked a checked checkbox to unselect it at (372, 360) on xpath=//input[@class='form-check-input' and @type='checkbox'] >> nth=2
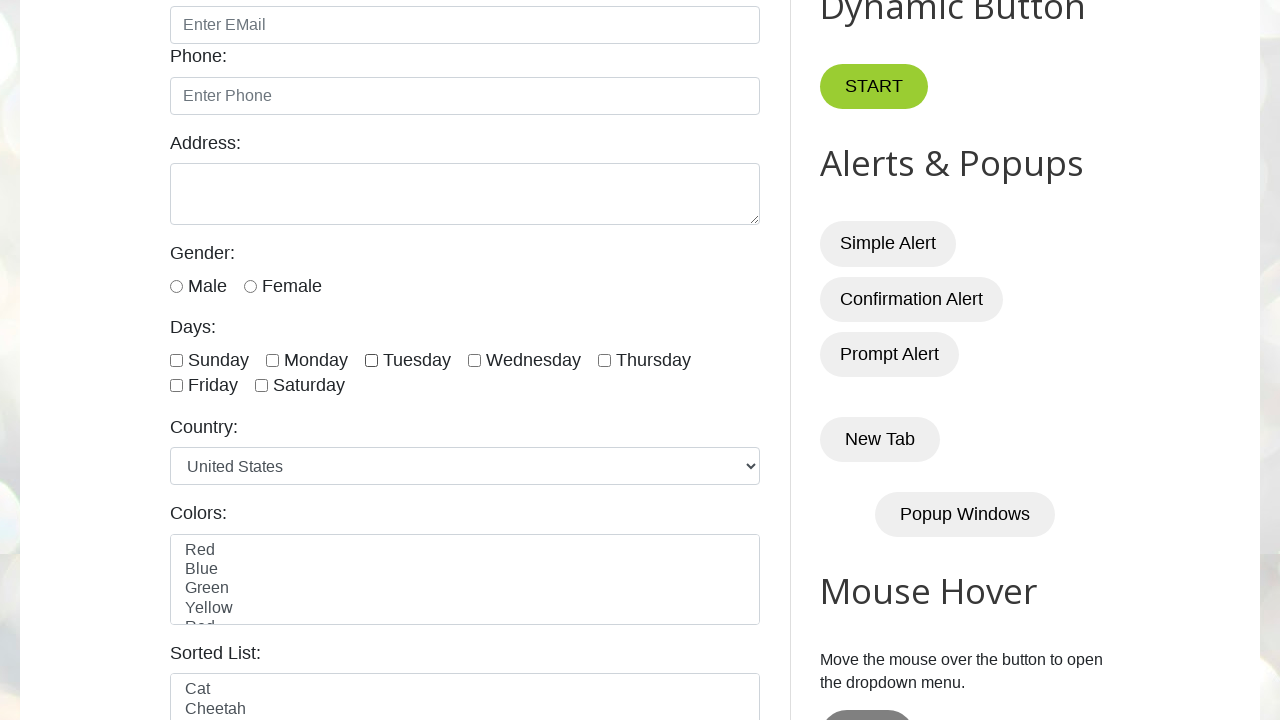

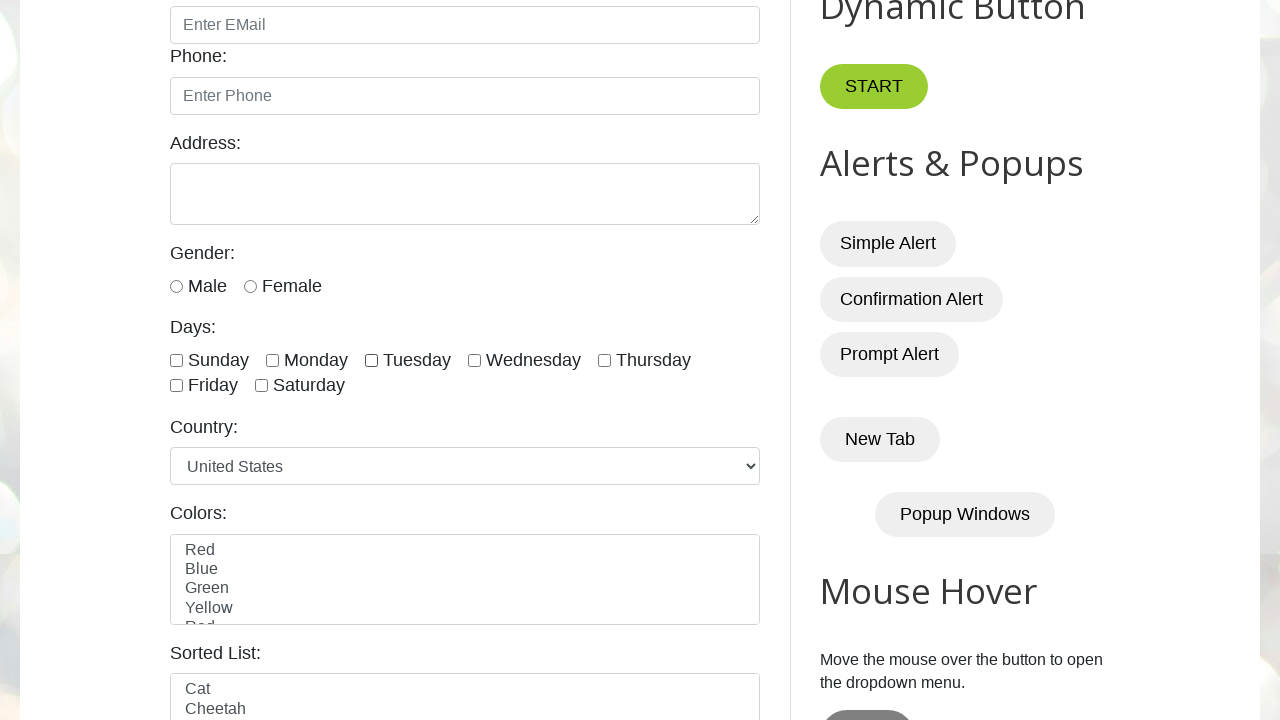